Tests handling multiple browser windows by clicking on TimeTable/Track menu, opening a new window, switching between windows, and interacting with elements in different windows.

Starting URL: https://www.apsrtconline.in/

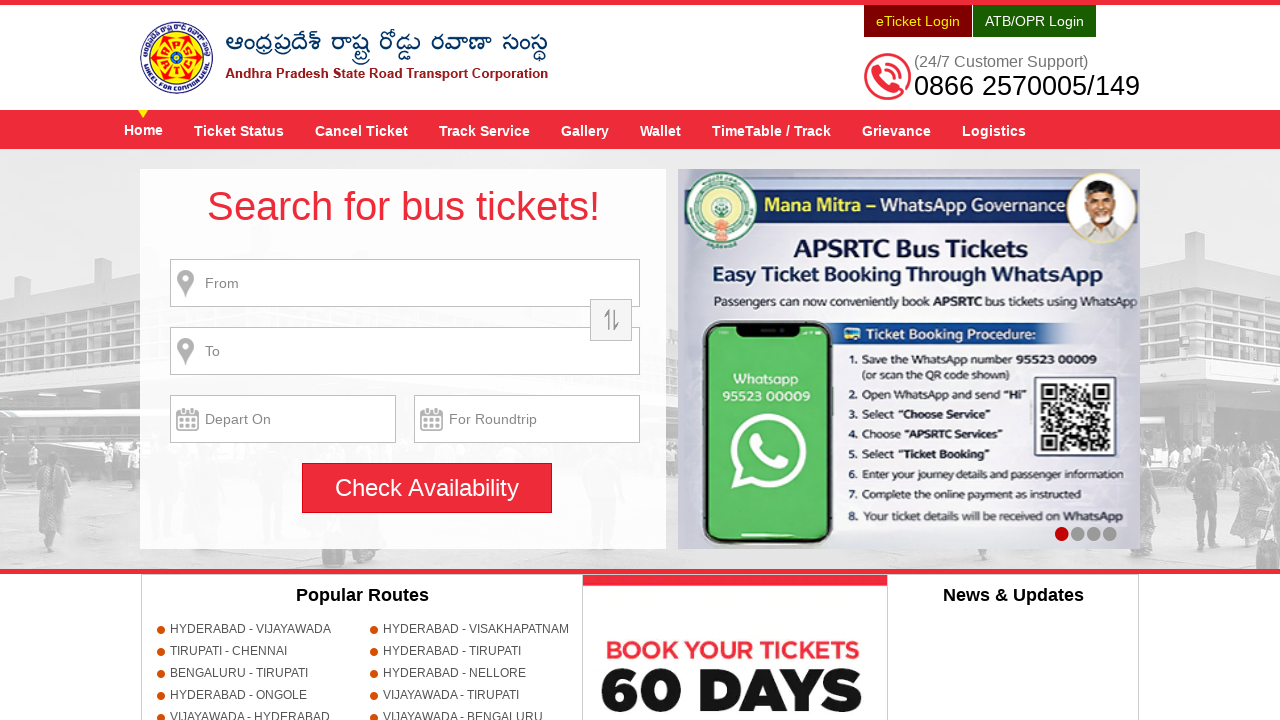

Clicked on TimeTable / Track menu at (772, 130) on a[title='TimeTable / Track']
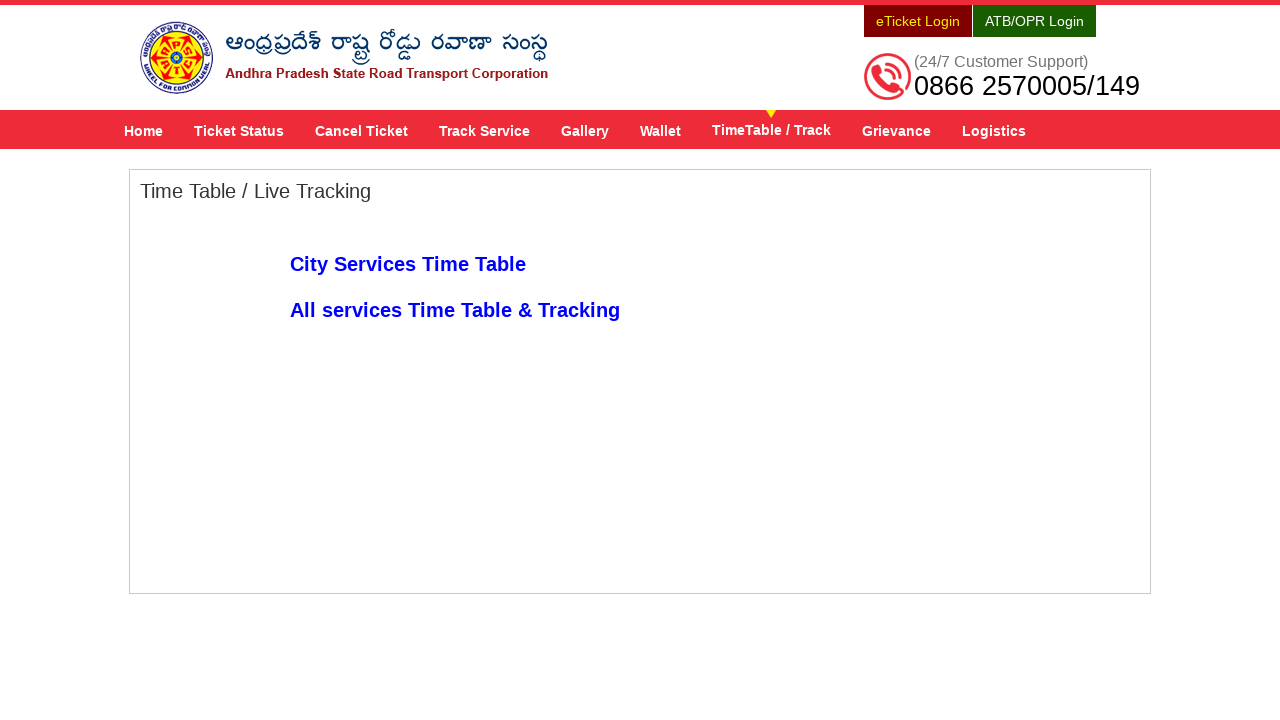

Clicked to open All services Time Table & Tracking in new window at (455, 310) on xpath=//a[text()='All services Time Table & Tracking']
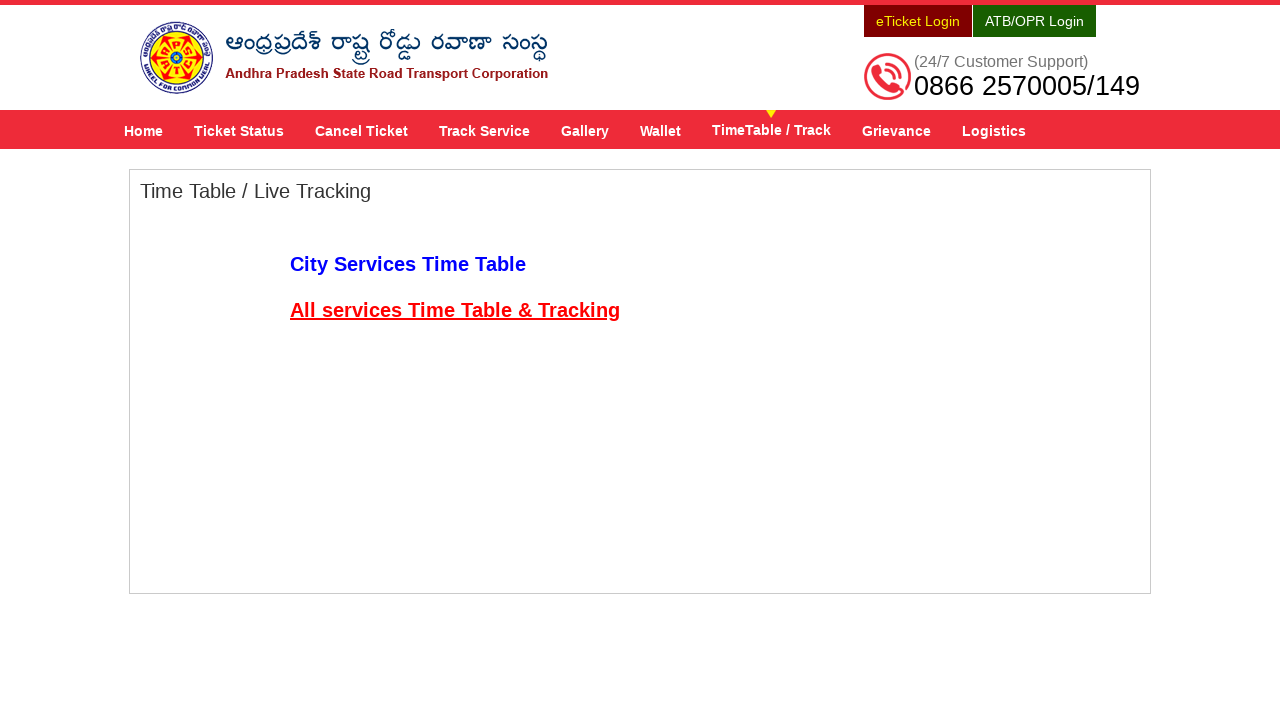

Captured new window page object
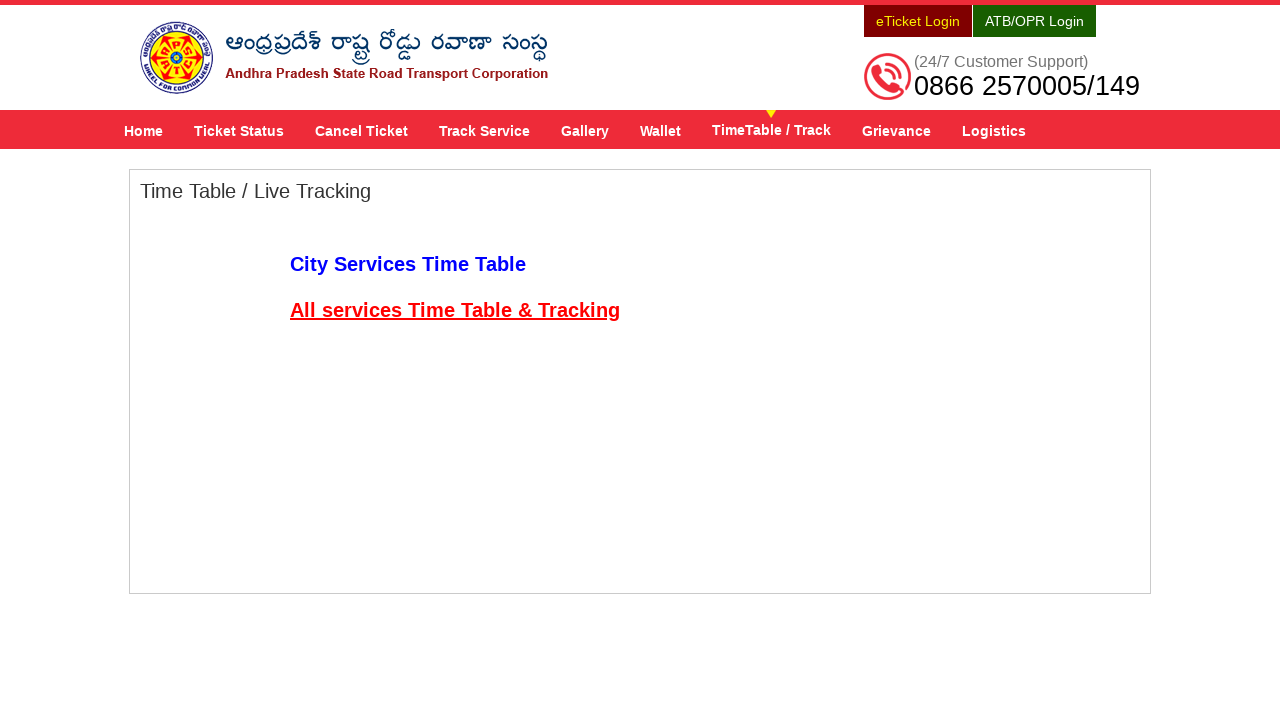

New window fully loaded
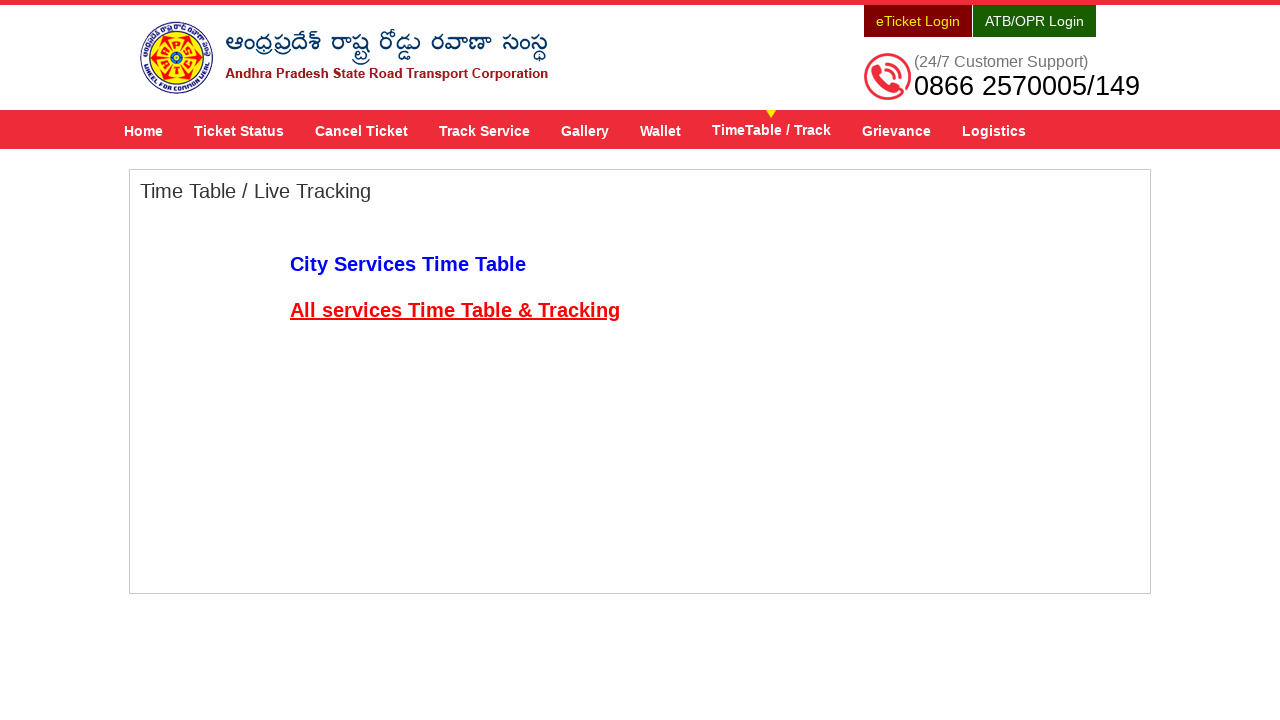

Verified window titles - First: APSRTC Official Website for Online Bus Ticket Booking - APSRTConline.in, Second: APSRTC LIVE TRACK
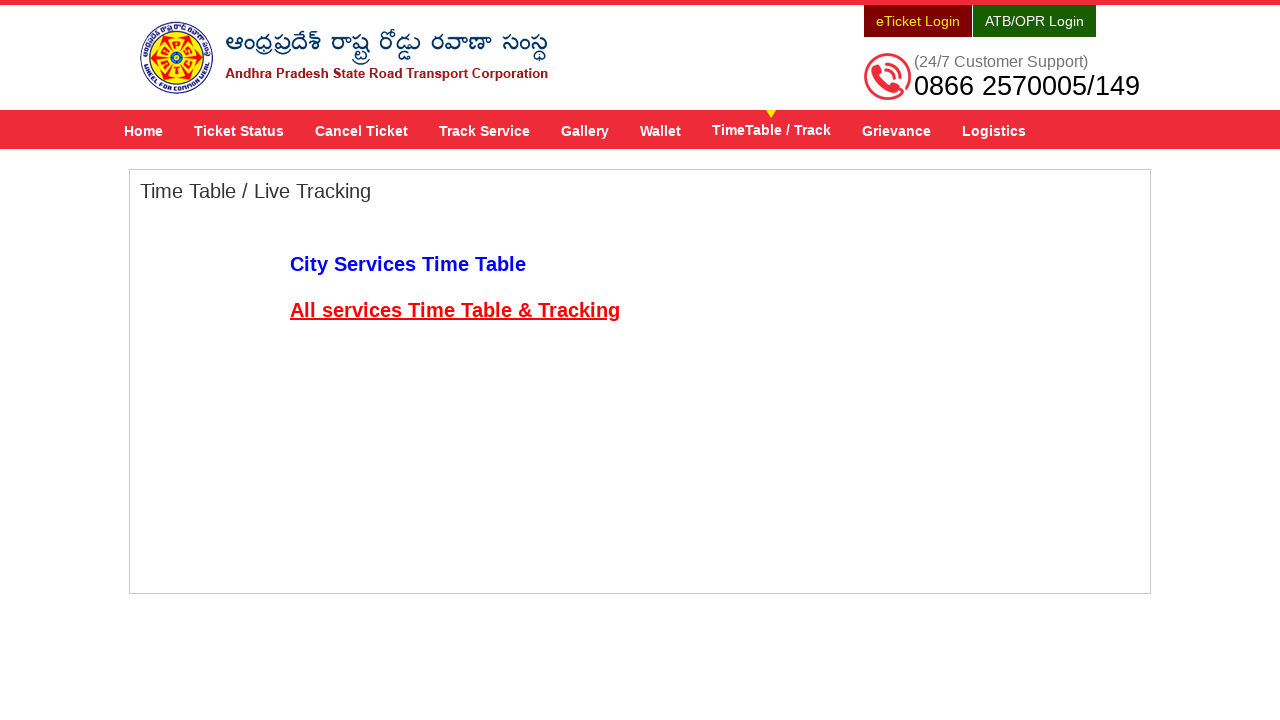

Switched to first window
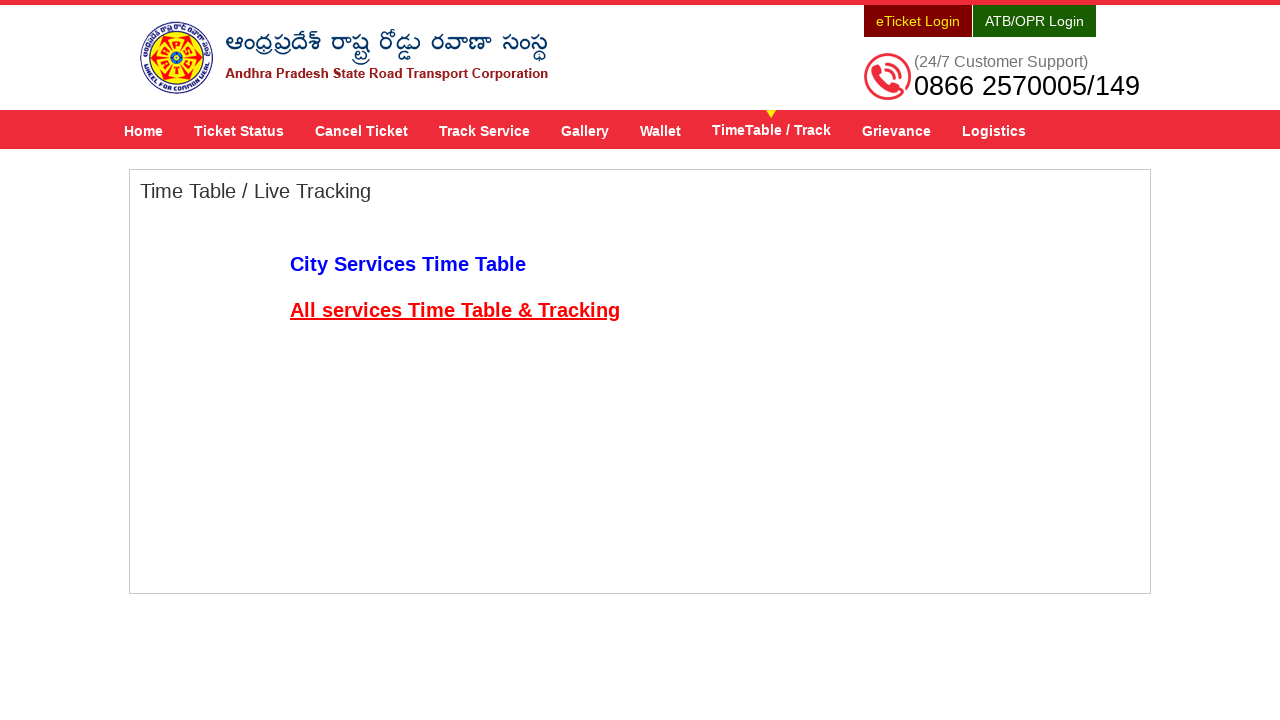

Clicked Home button in first window at (144, 130) on a[title='Home']
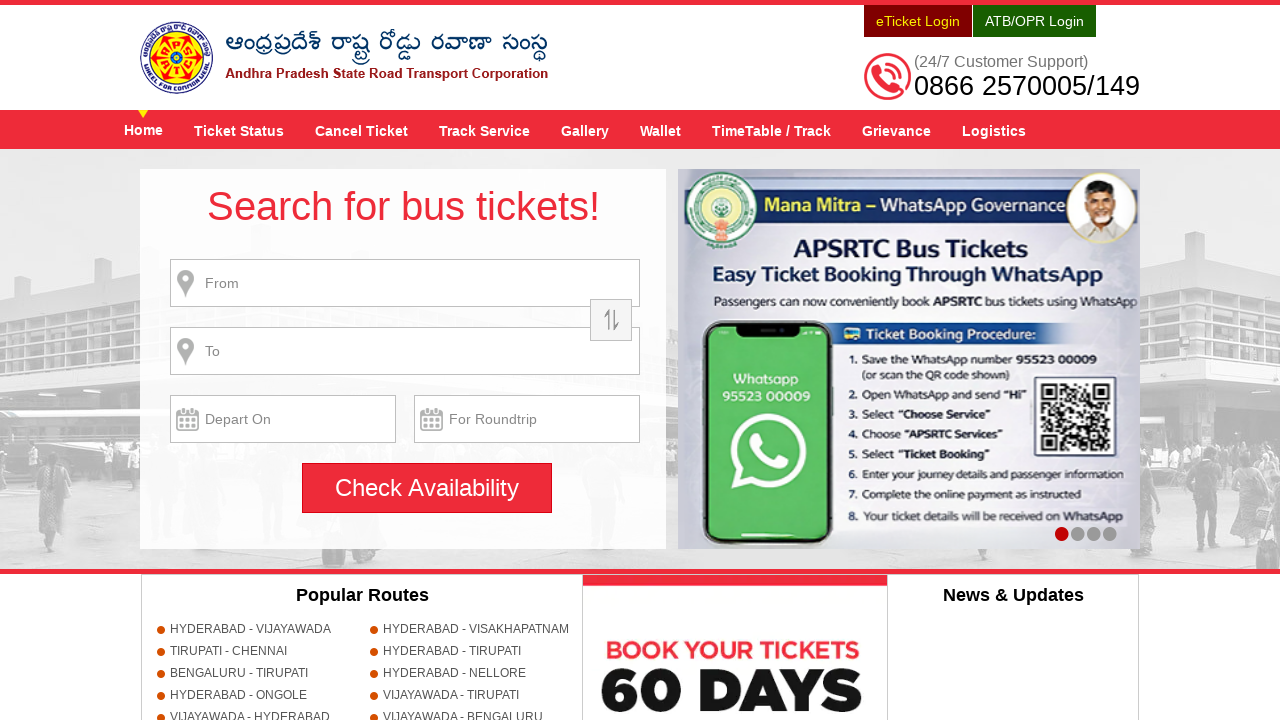

Switched to second window
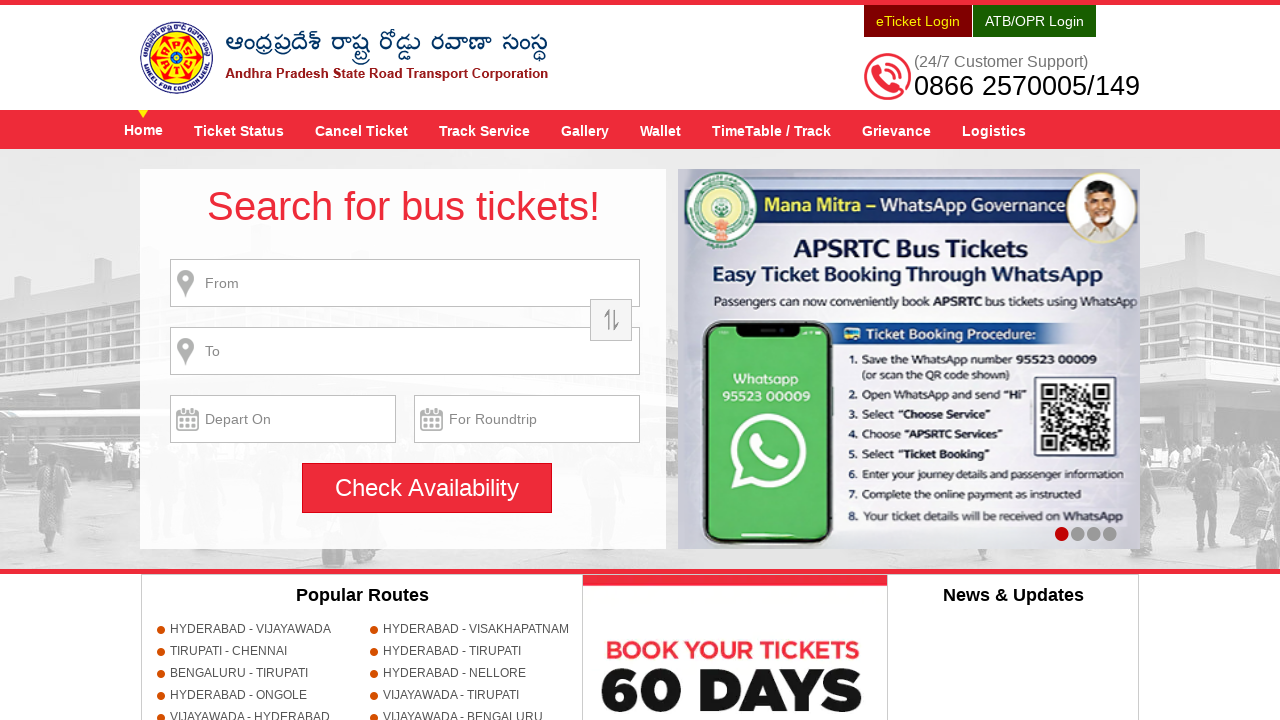

Closed second window
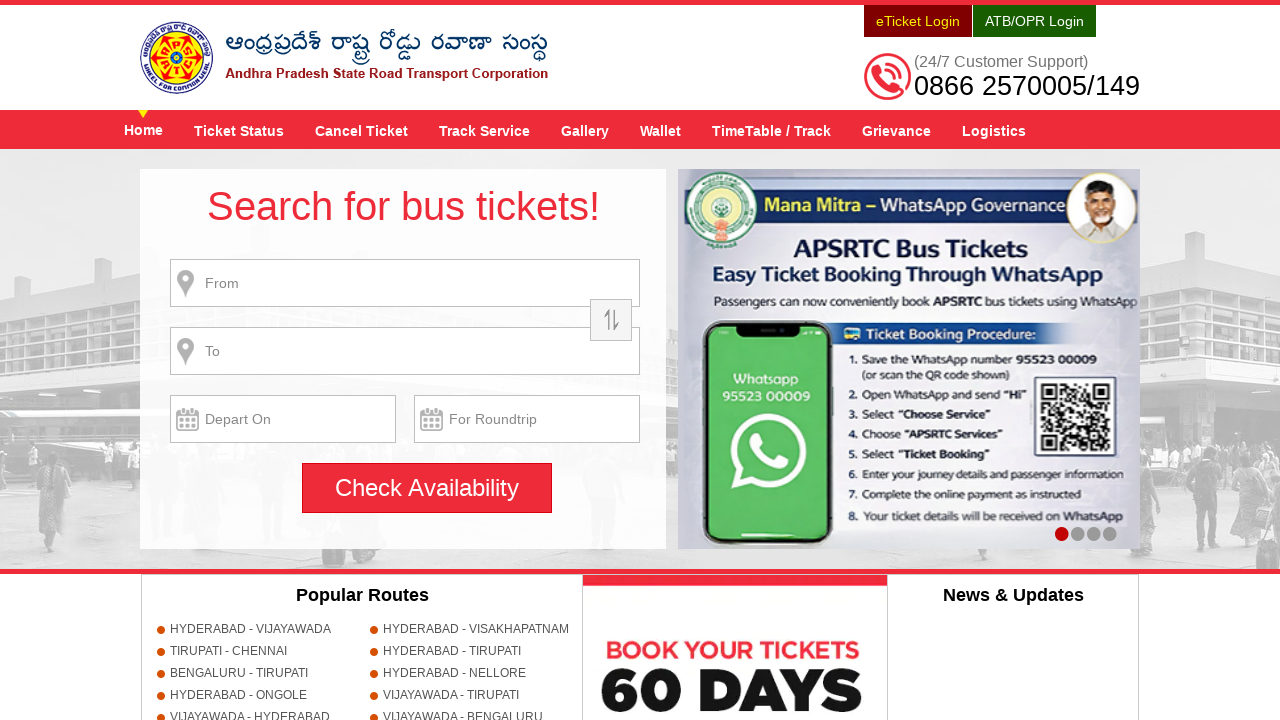

Clicked on TimeTable / Track menu again in first window at (772, 130) on a[title='TimeTable / Track']
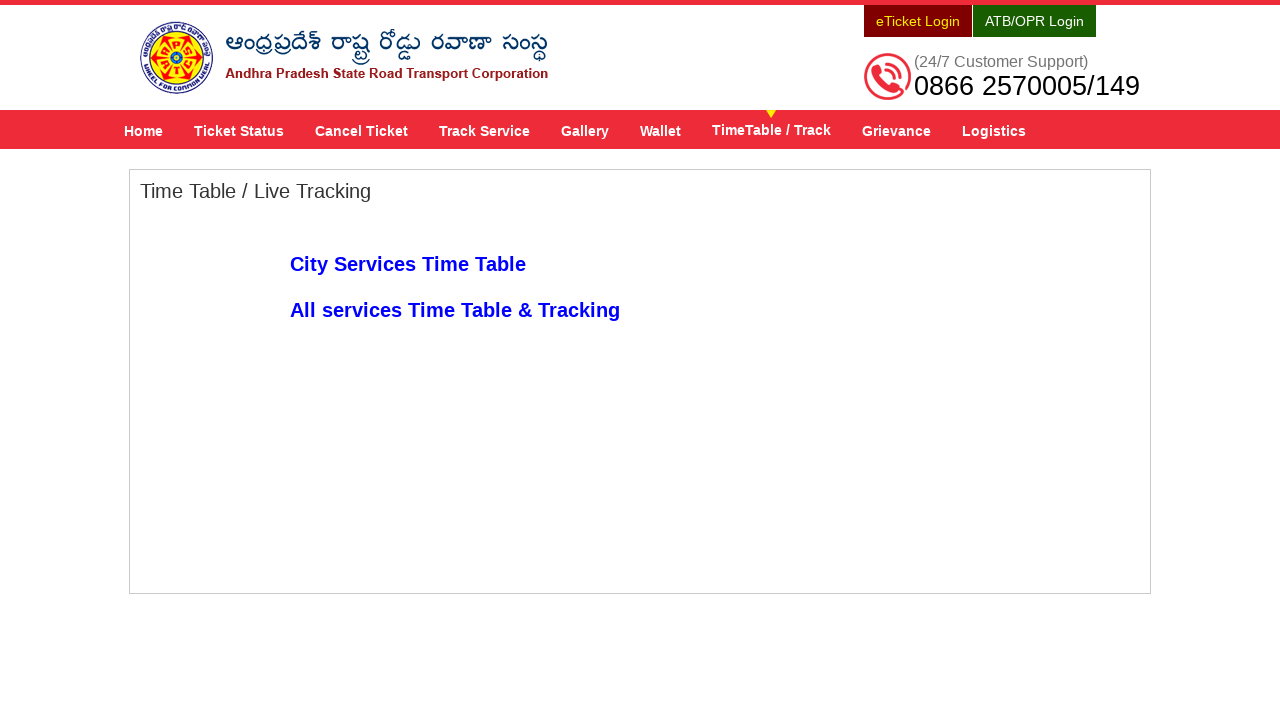

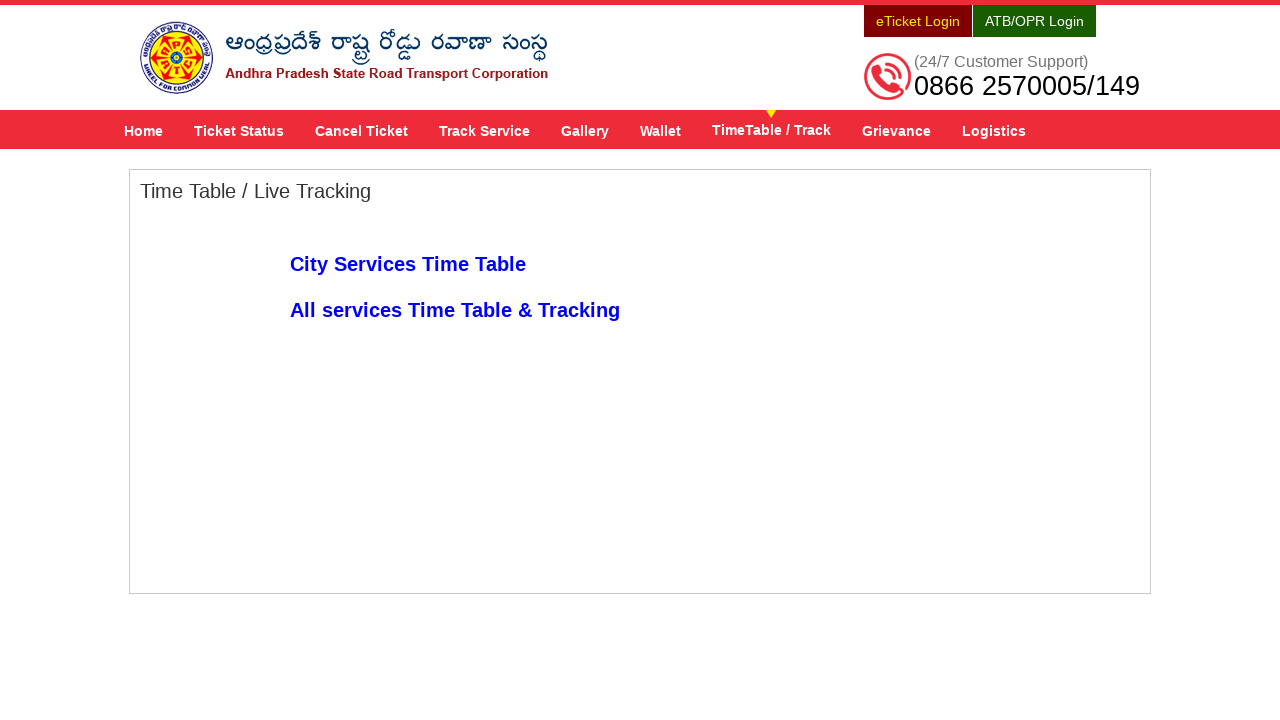